Tests JavaScript prompt alert handling on DemoQA site by clicking the Alerts menu, triggering a prompt alert, entering text into it, accepting it, and verifying the result text appears on the page.

Starting URL: https://demoqa.com/alertsWindows

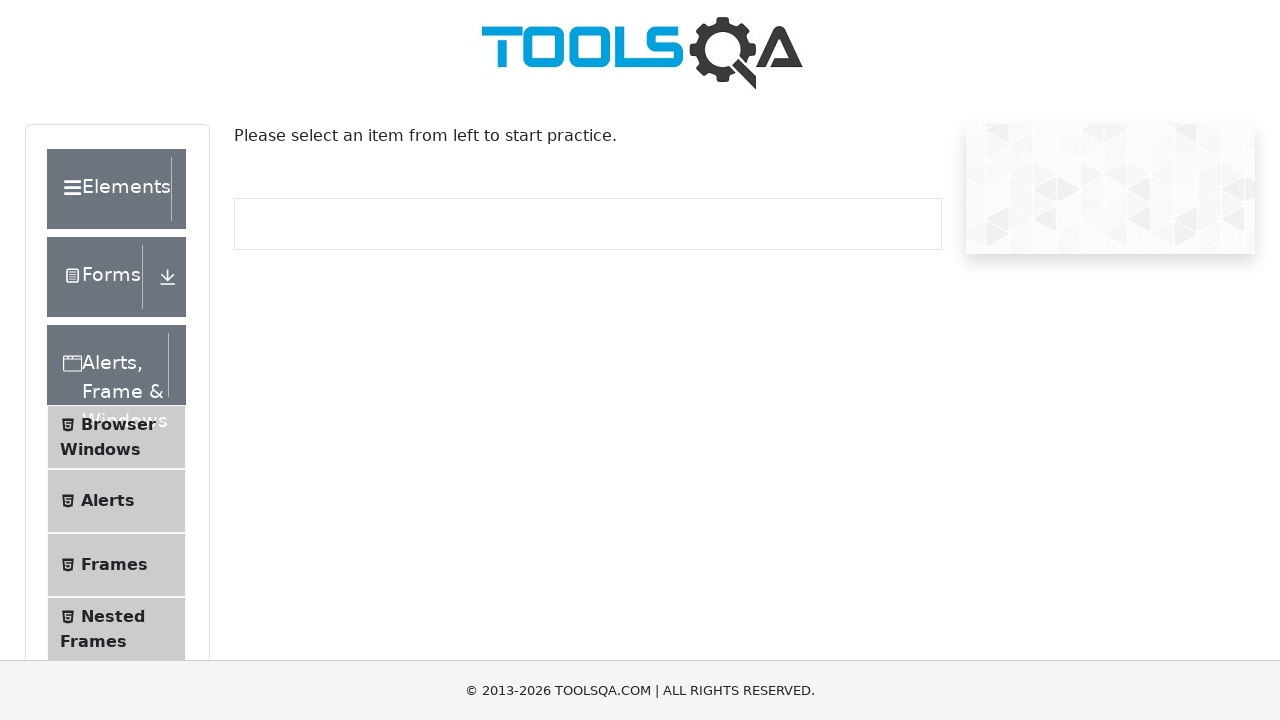

Clicked Alerts menu item at (116, 501) on xpath=//span[text()='Alerts']/ancestor::li[1]
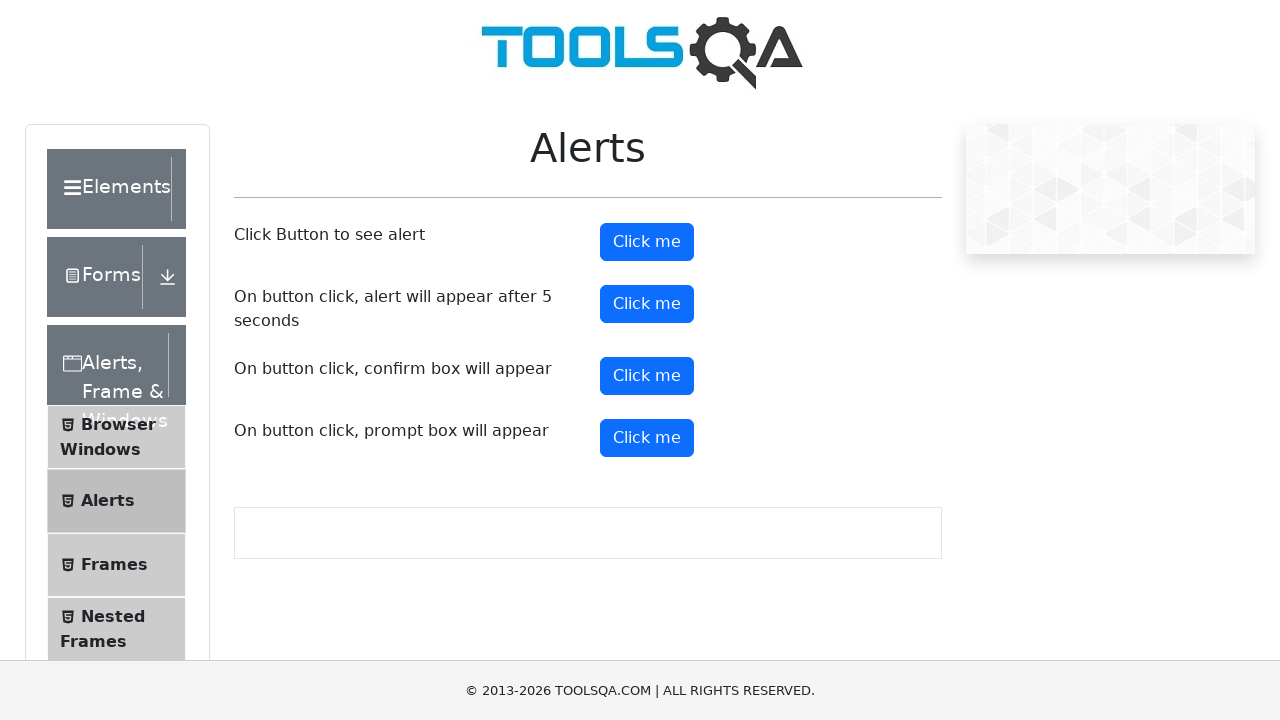

Clicked prompt button to trigger alert at (647, 438) on button#promtButton
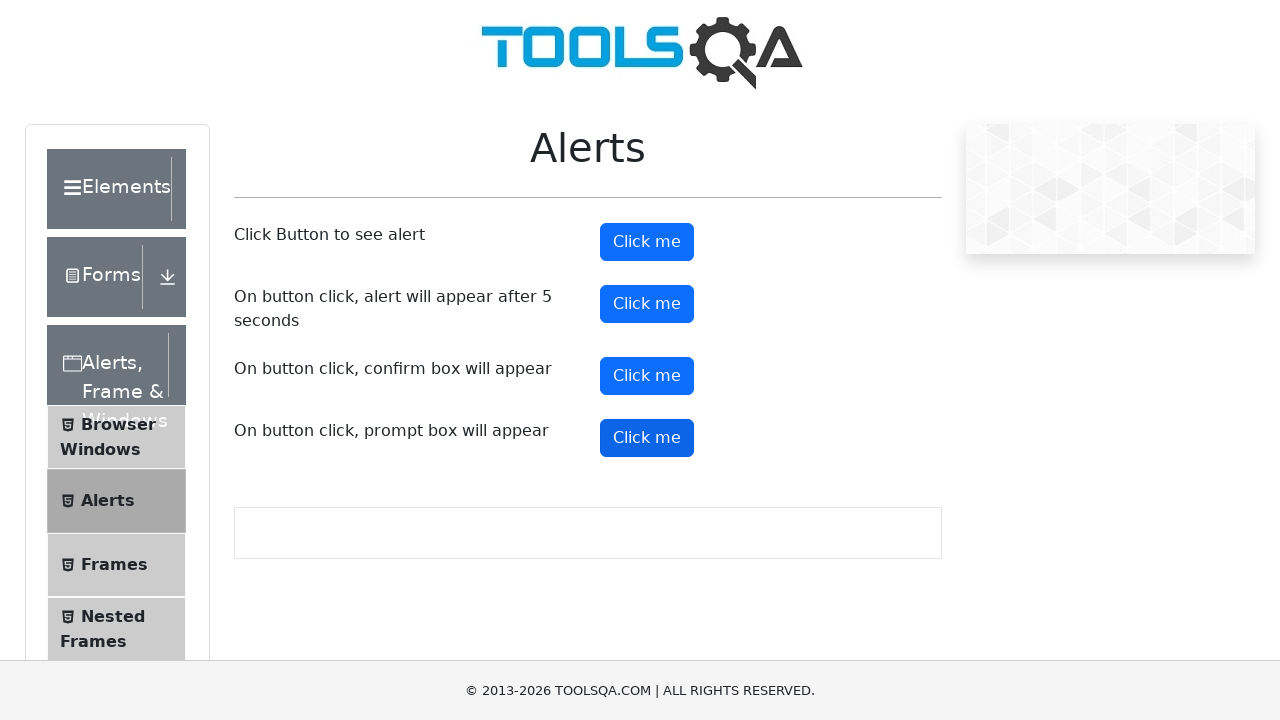

Set up dialog handler to accept prompt with 'Automation Test'
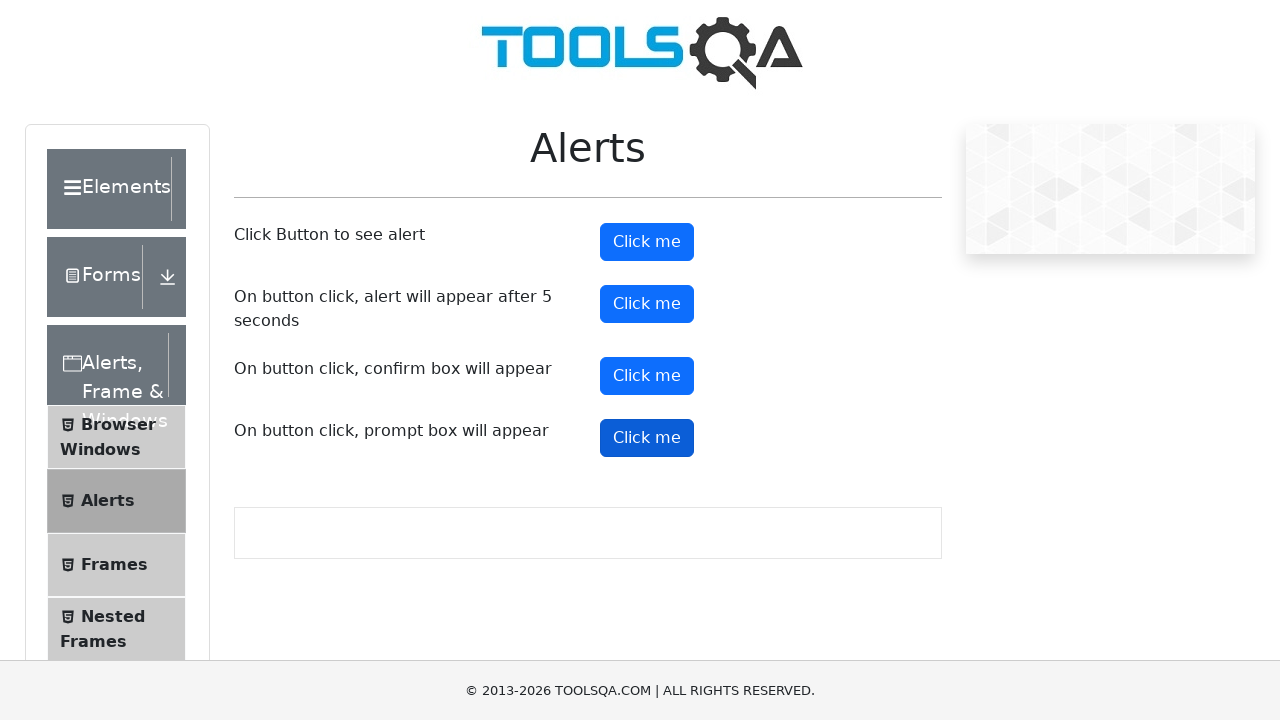

Re-clicked prompt button to trigger dialog with handler active at (647, 438) on button#promtButton
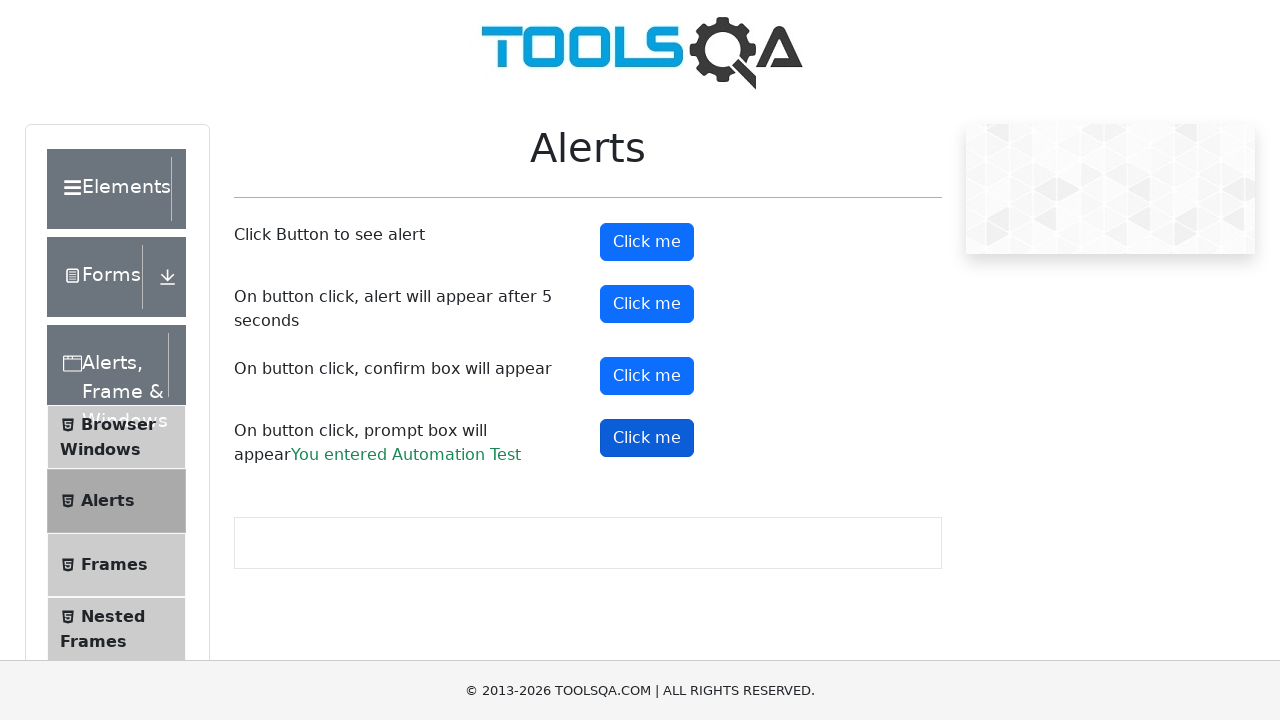

Waited for prompt result text to appear on page
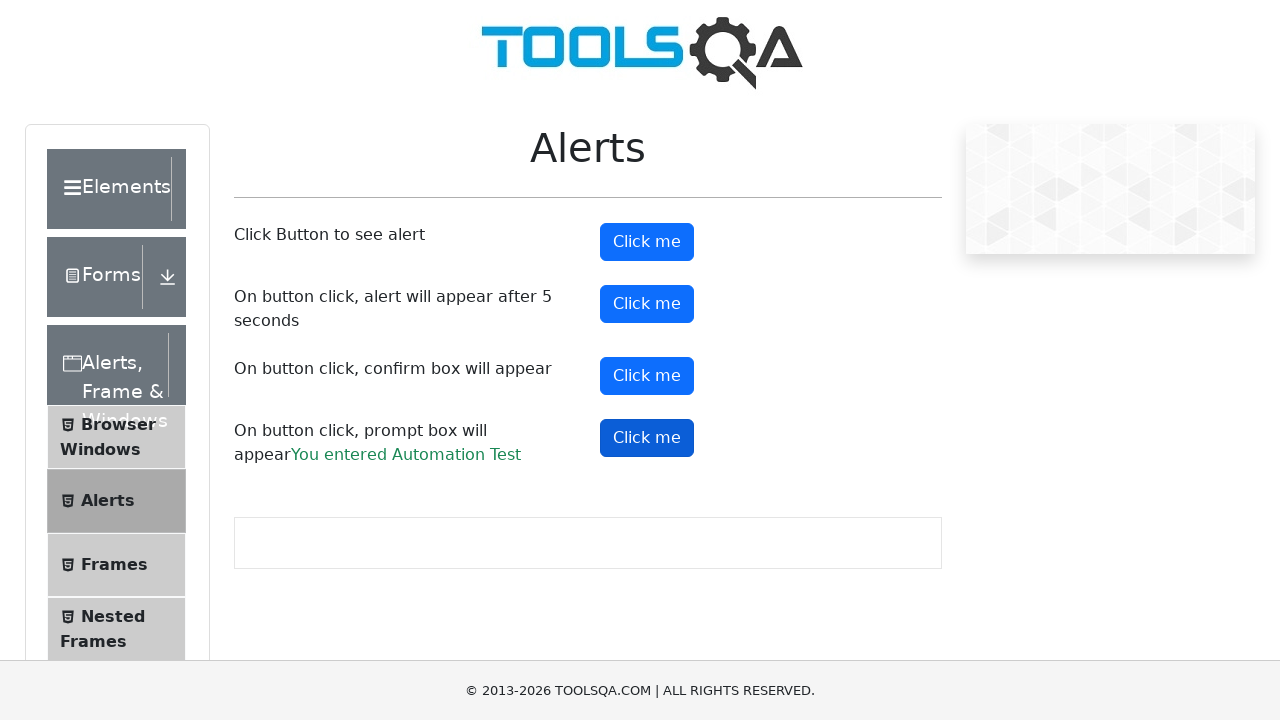

Retrieved result text: 'You entered Automation Test'
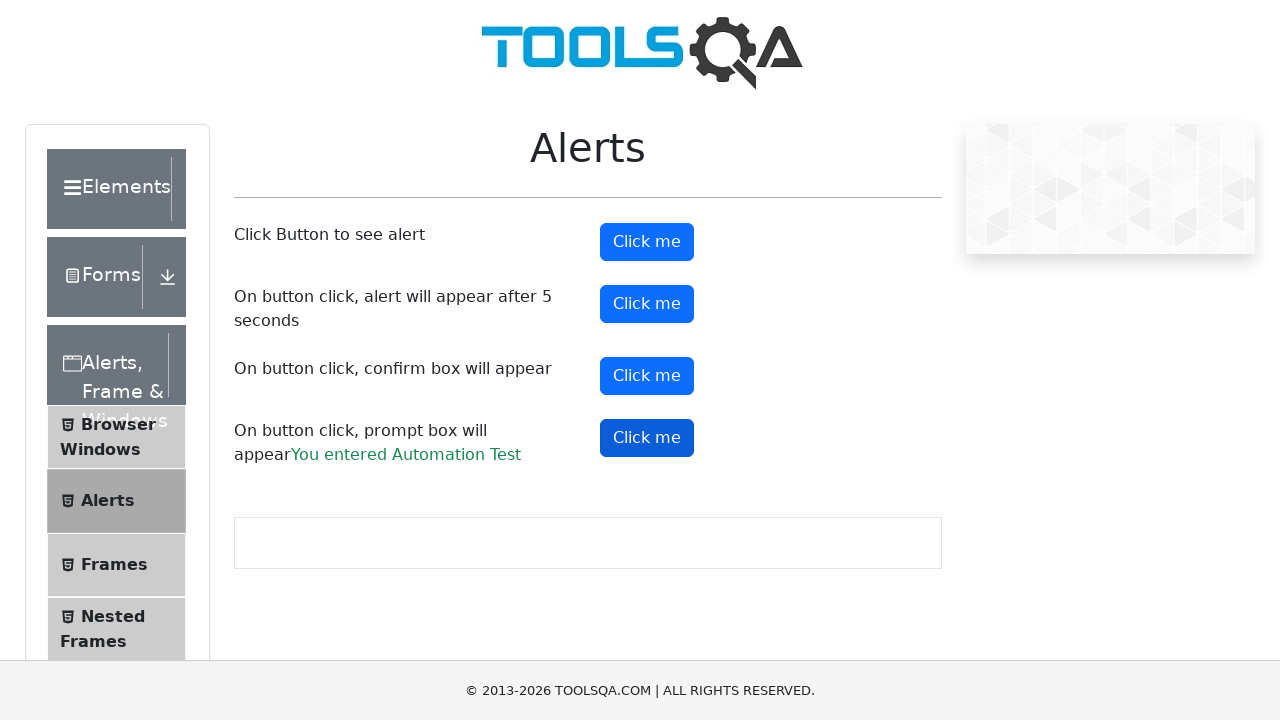

Printed result text to console
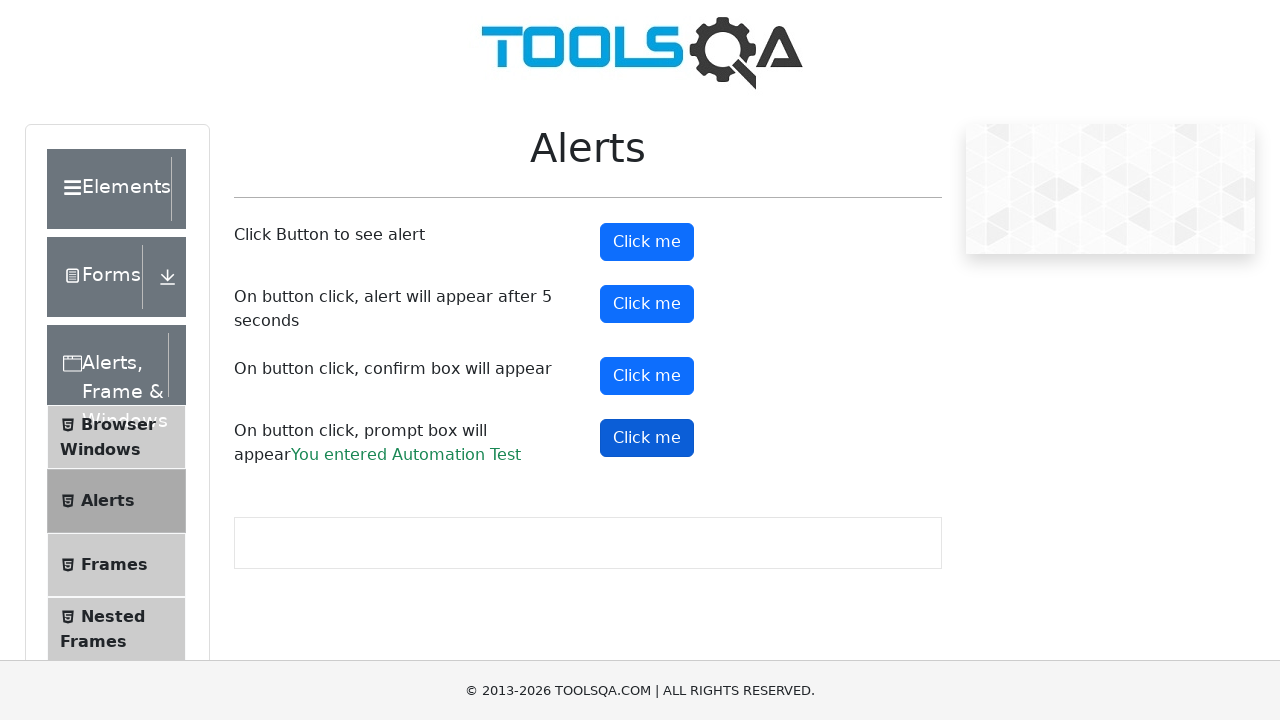

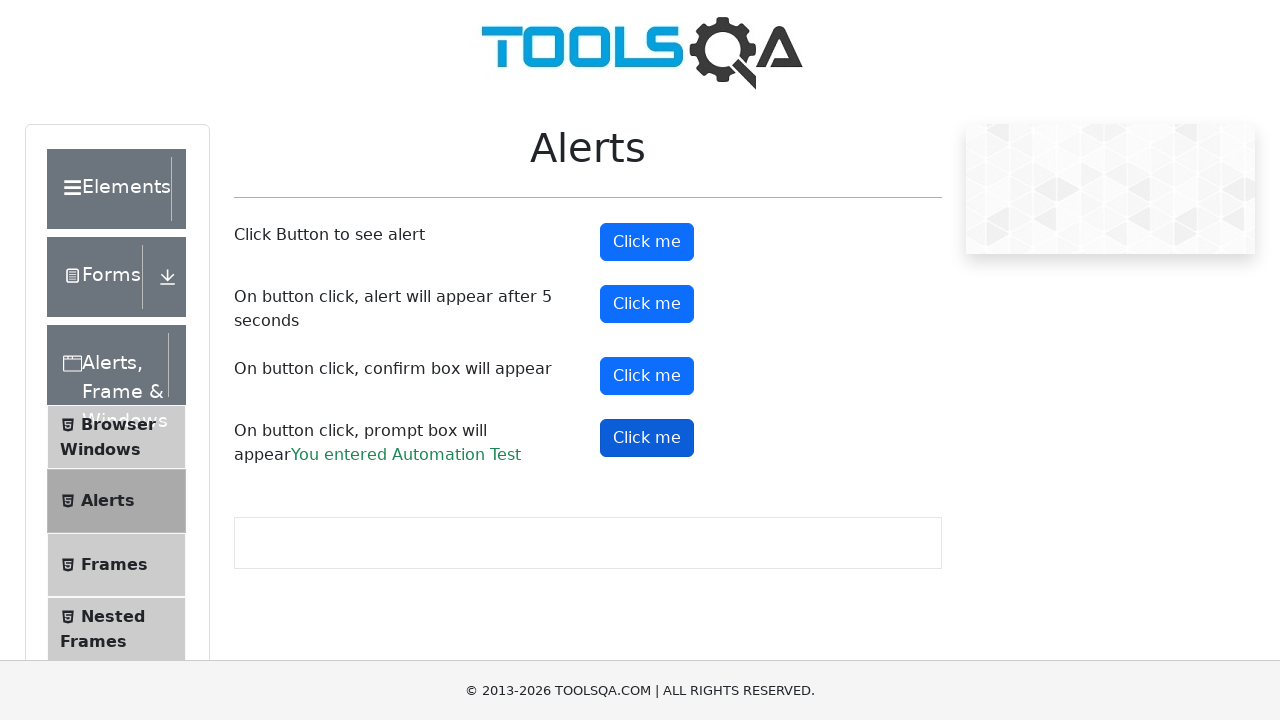